Tests JavaScript prompt alert handling by clicking a button that triggers a prompt, entering text into the prompt, and accepting it to verify the result is displayed

Starting URL: https://the-internet.herokuapp.com/javascript_alerts

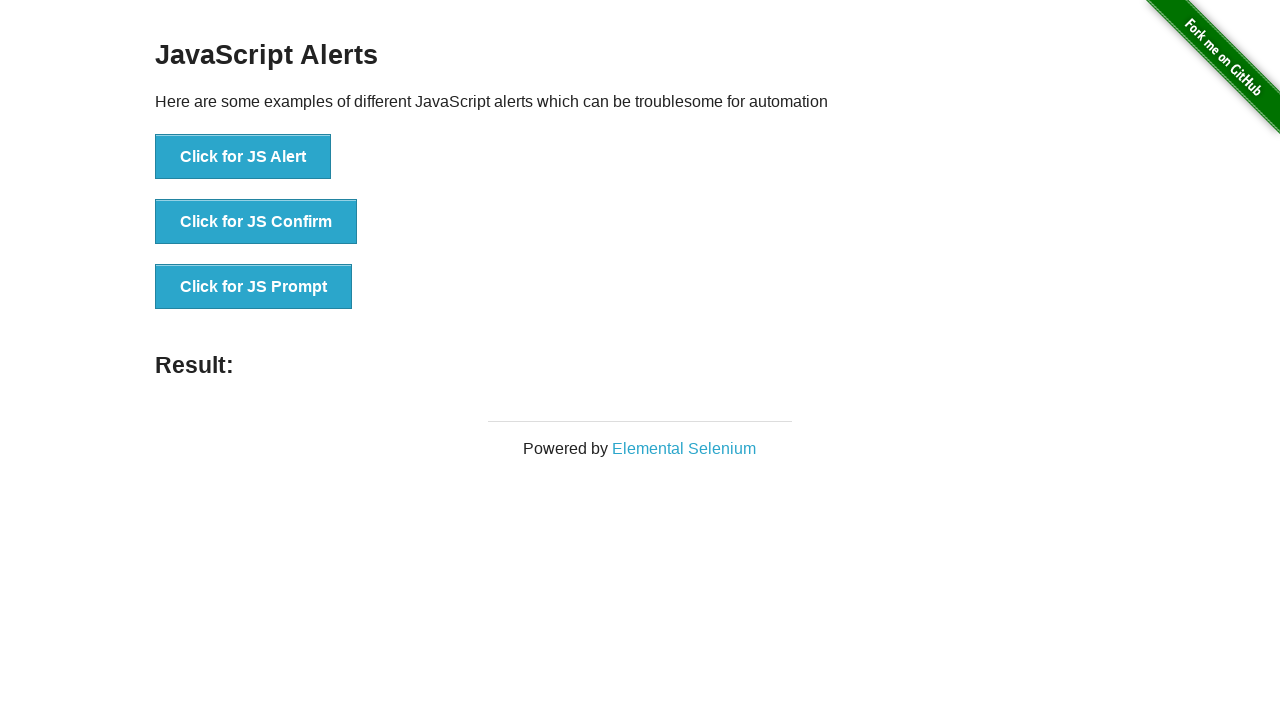

Clicked the prompt alert button at (254, 287) on #content > div > ul > li:nth-child(3) > button
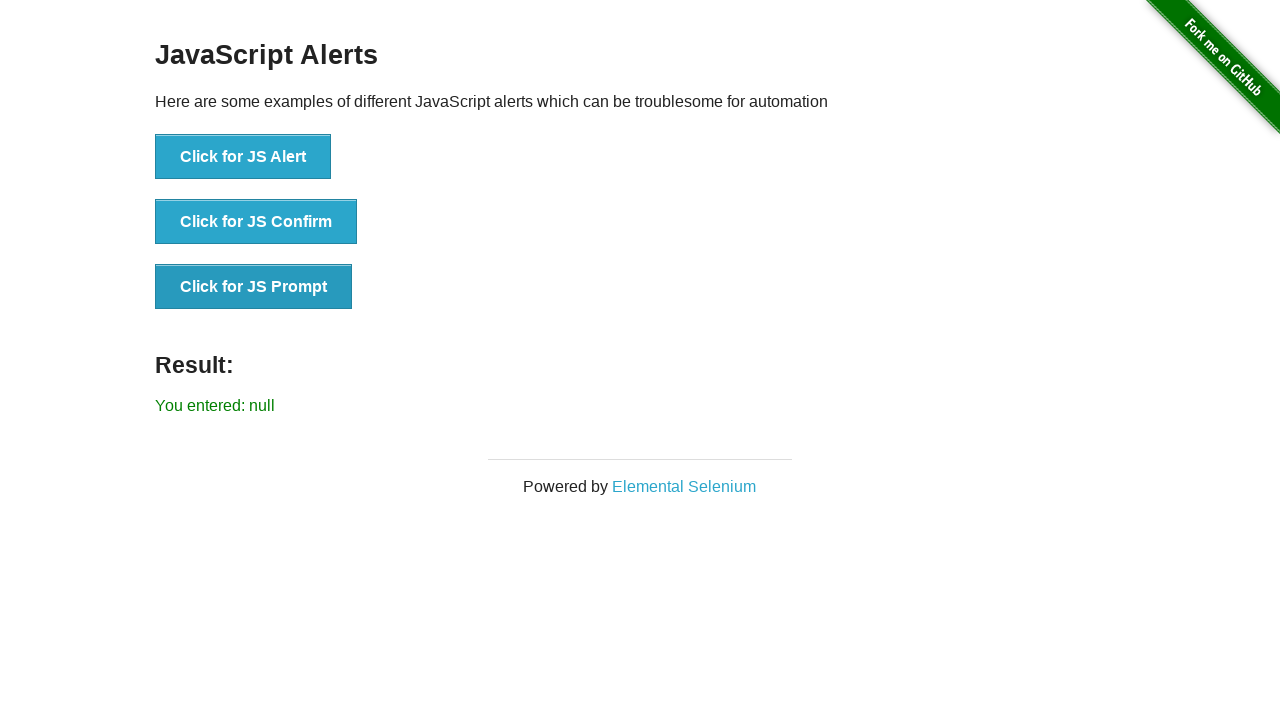

Set up dialog event listener to accept prompt with text 'William Shakespeare'
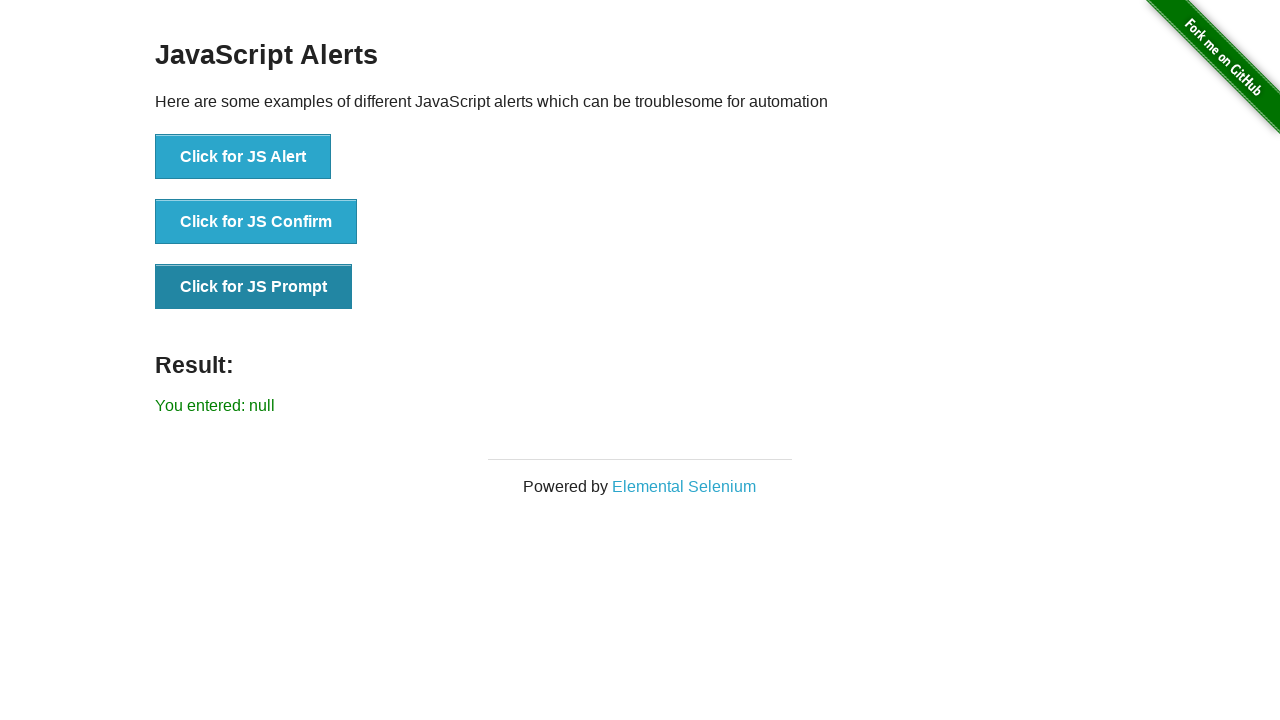

Clicked the prompt alert button again to trigger the prompt dialog at (254, 287) on #content > div > ul > li:nth-child(3) > button
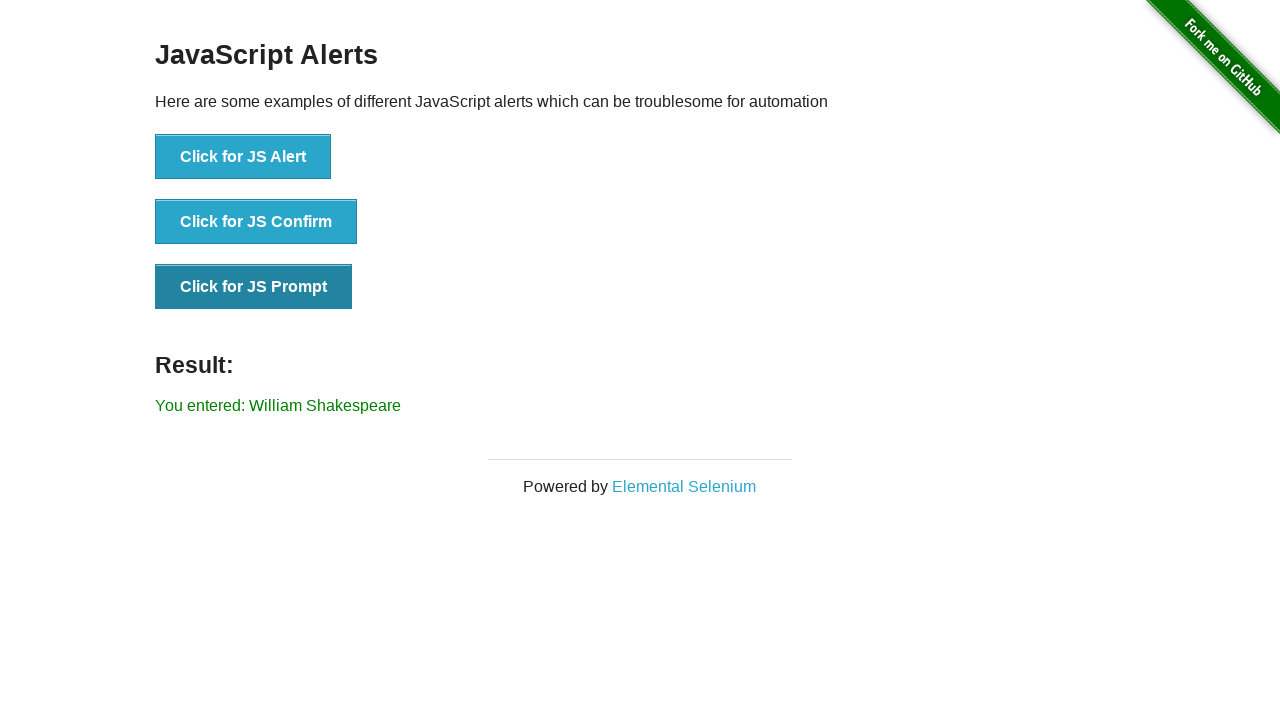

Result message element loaded on page
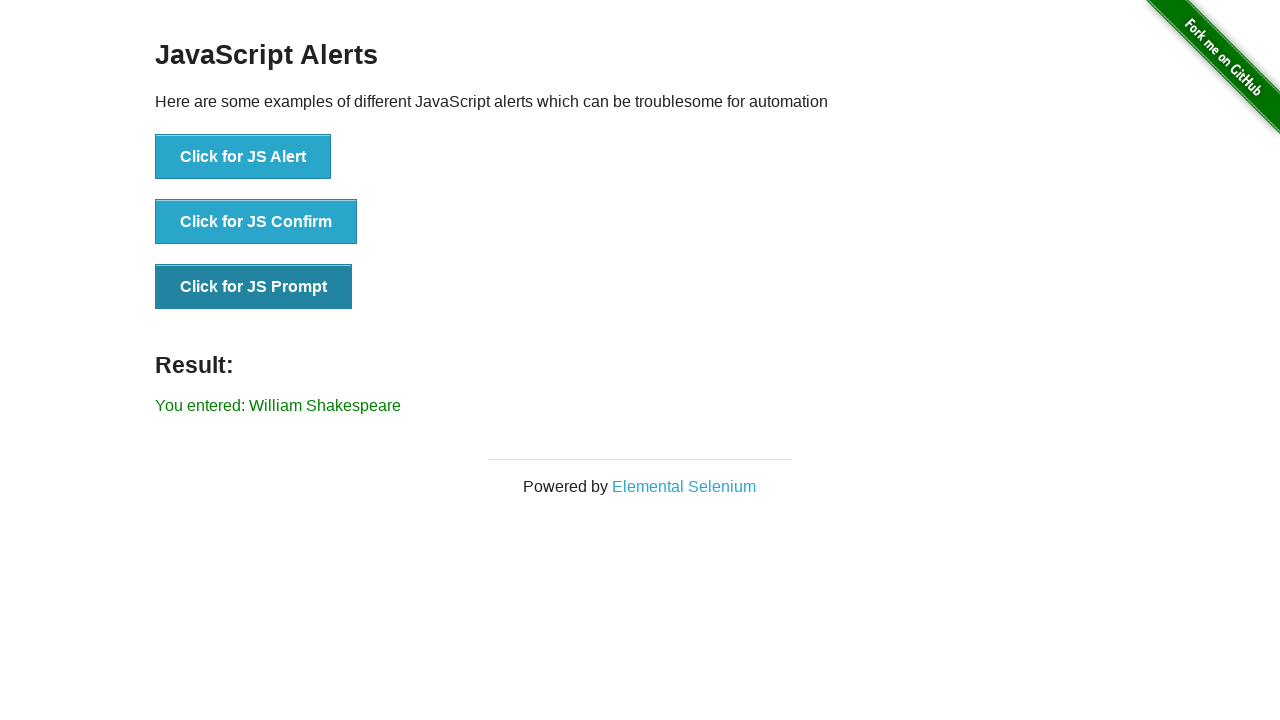

Retrieved result text from the page
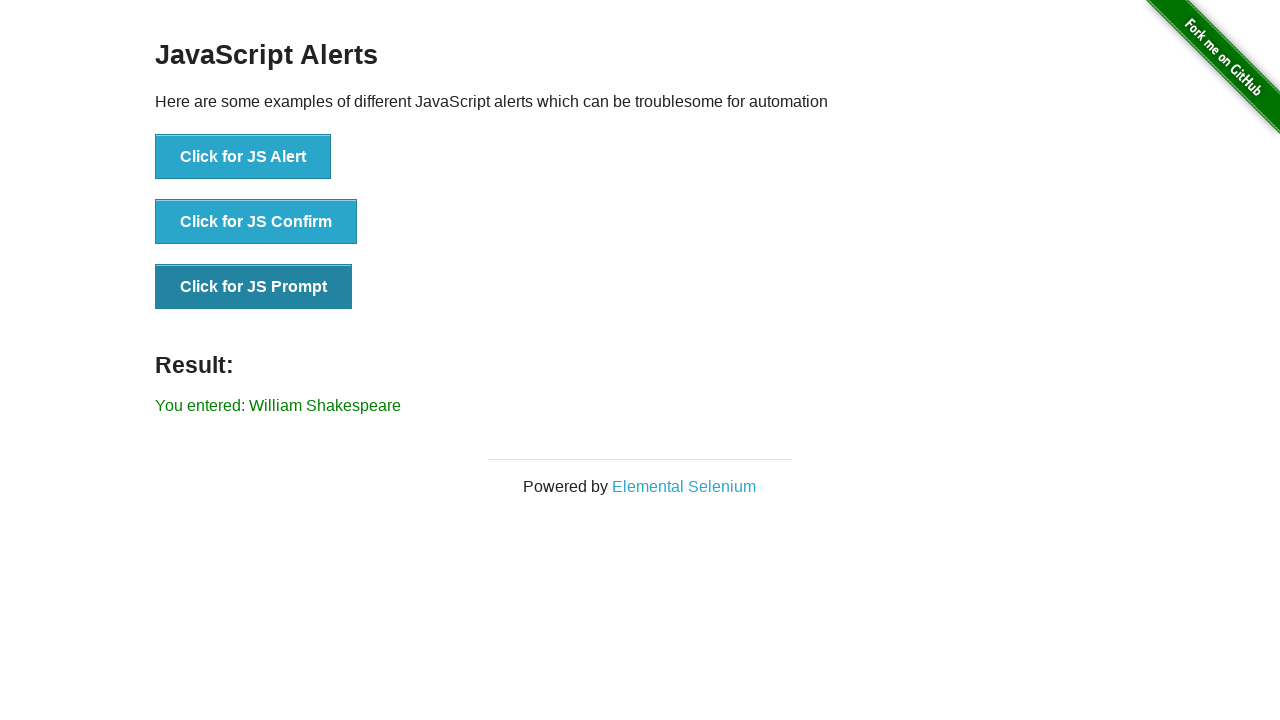

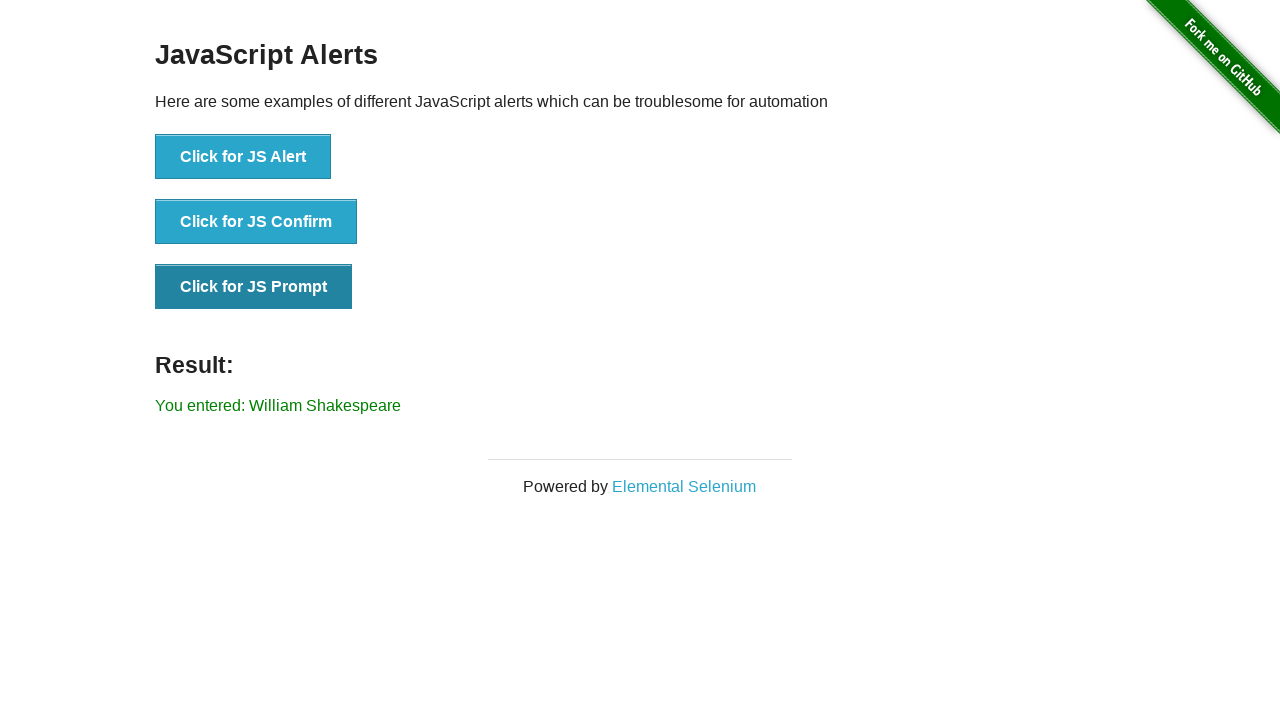